Tests a sample todo app by clicking on two existing list items to mark them as complete, then adding a new todo item to the list.

Starting URL: https://lambdatest.github.io/sample-todo-app/

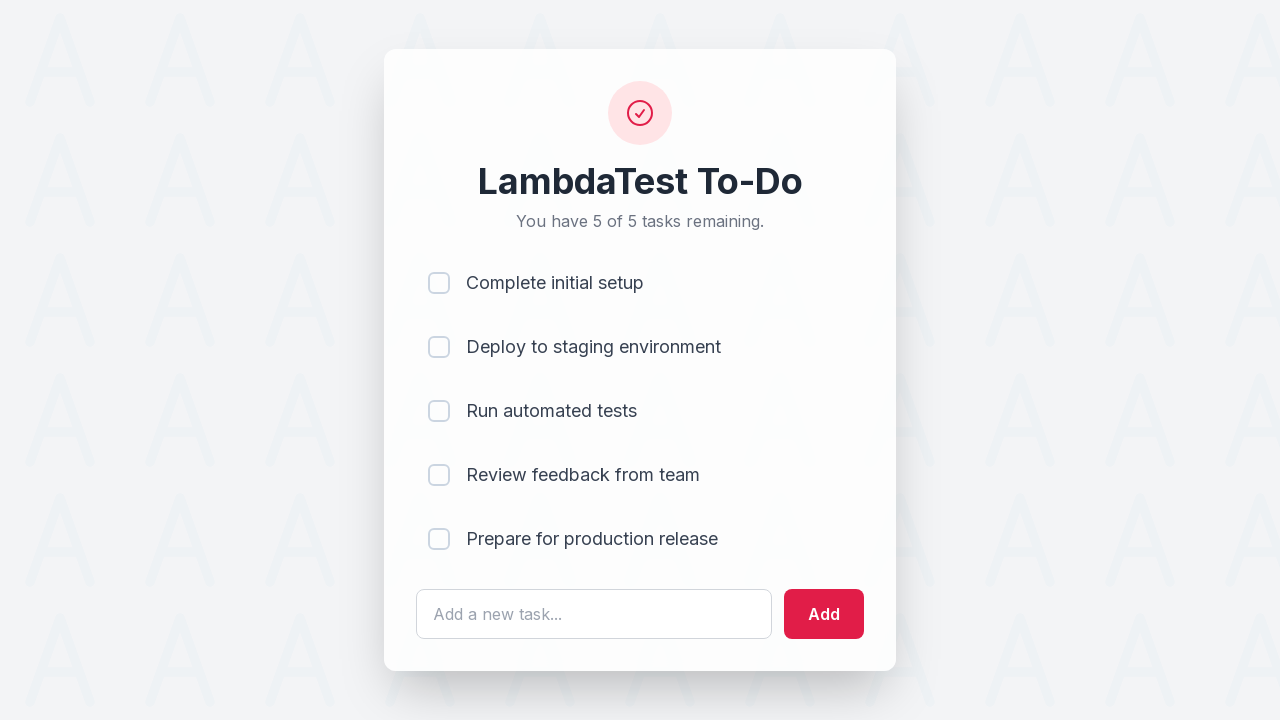

Clicked first list item checkbox to mark as complete at (439, 283) on [name='li1']
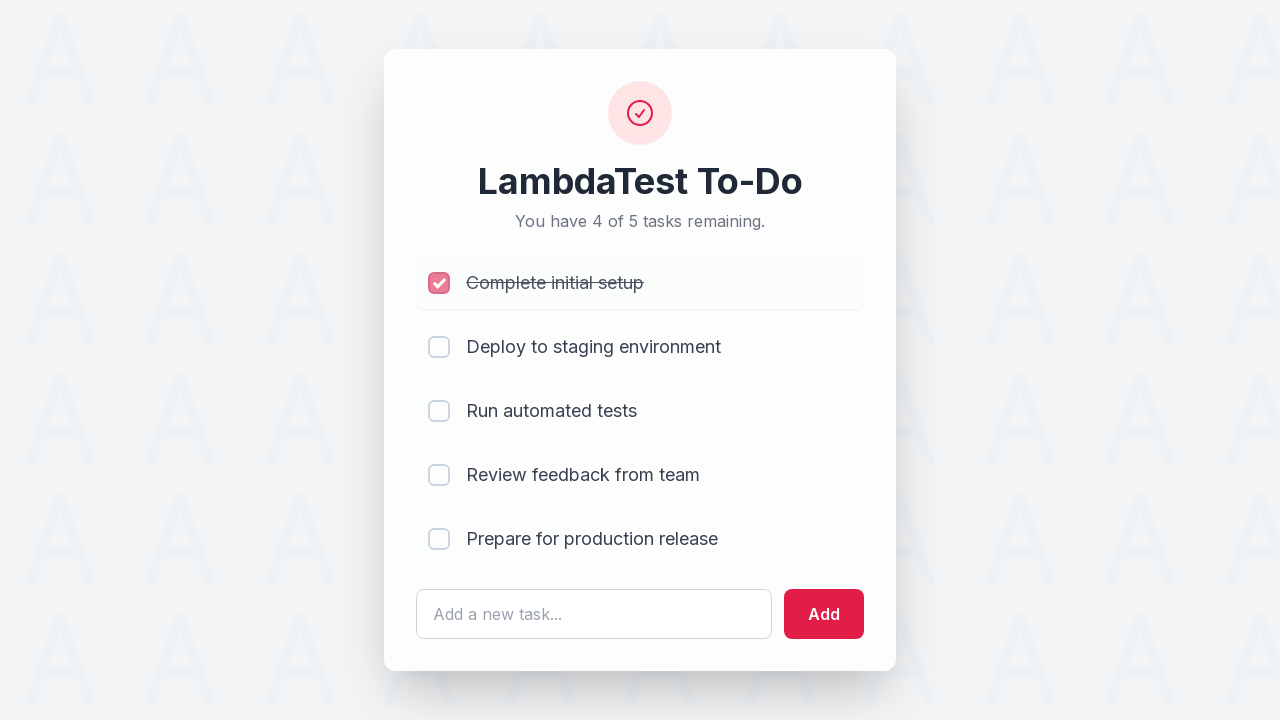

Clicked second list item checkbox to mark as complete at (439, 347) on [name='li2']
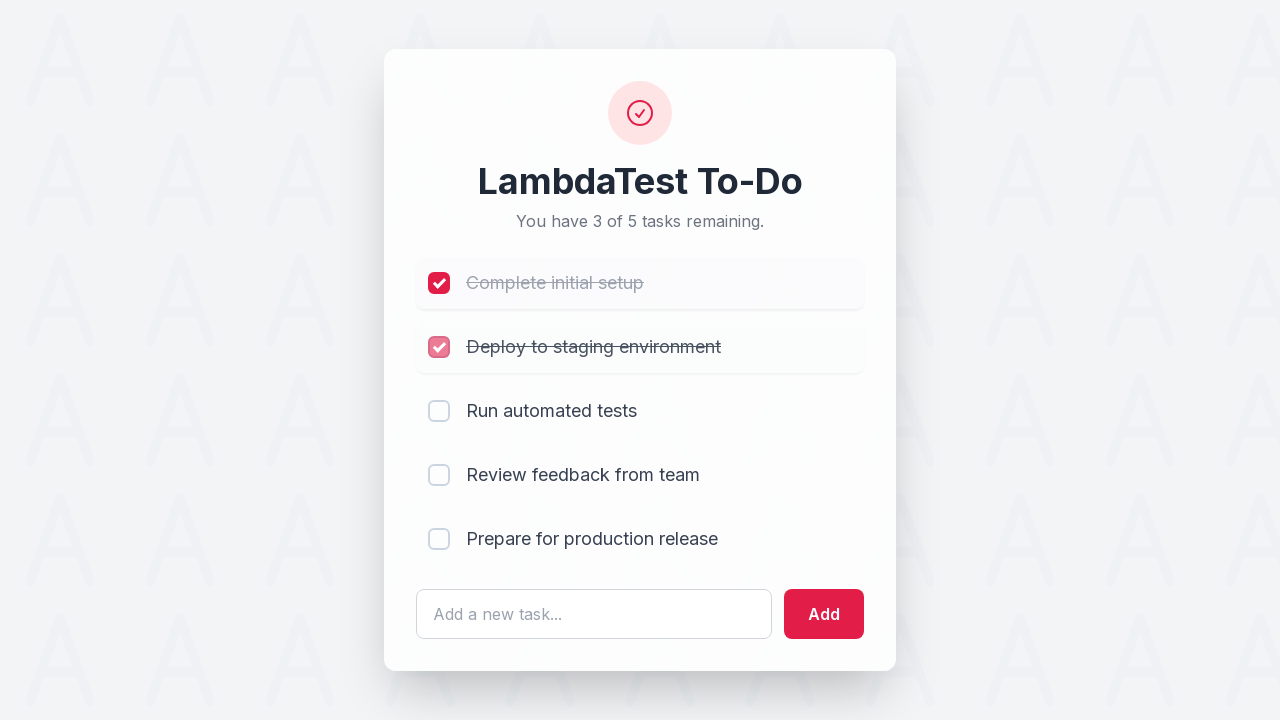

Filled todo input field with 'Yey, Let's add it to list' on #sampletodotext
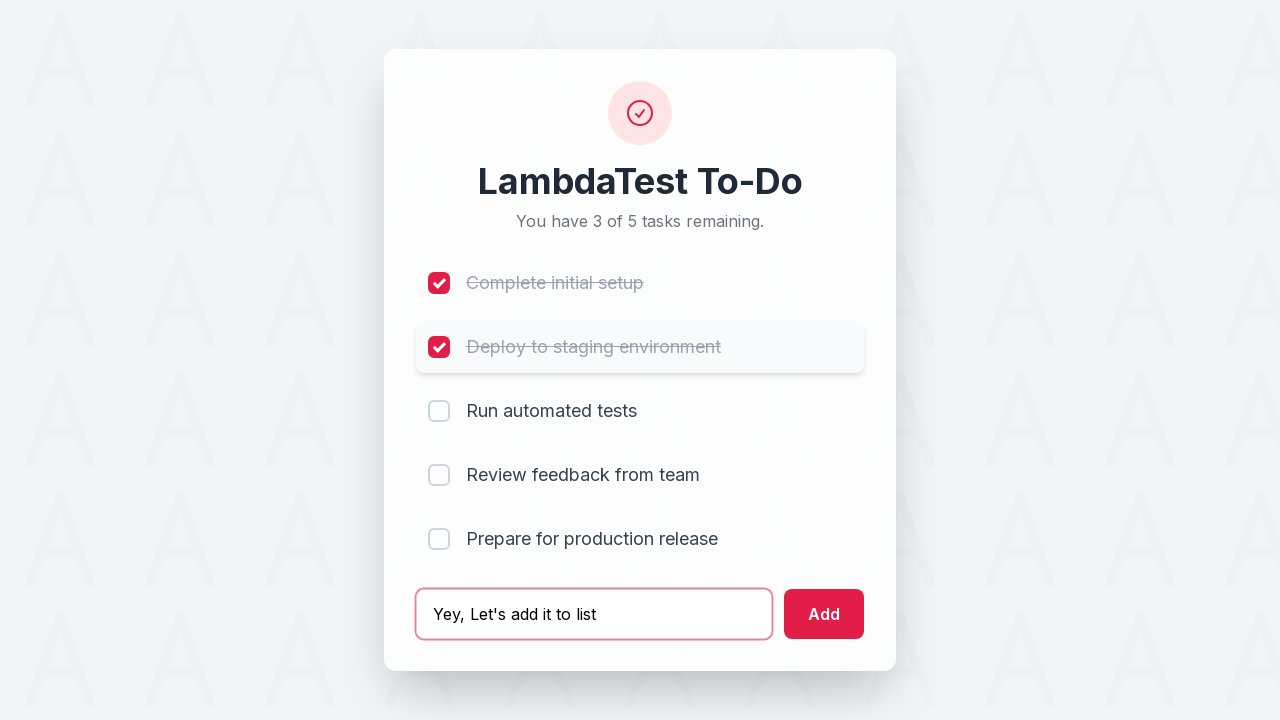

Clicked add button to add new todo item to the list at (824, 614) on #addbutton
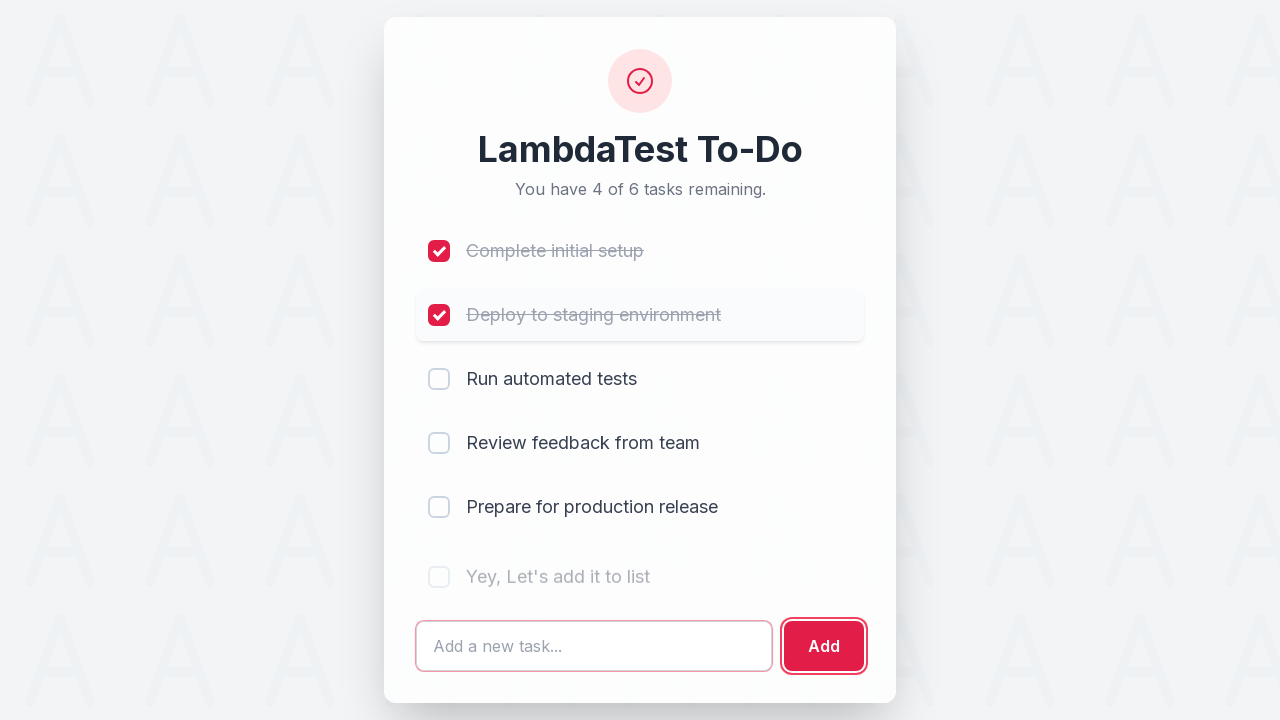

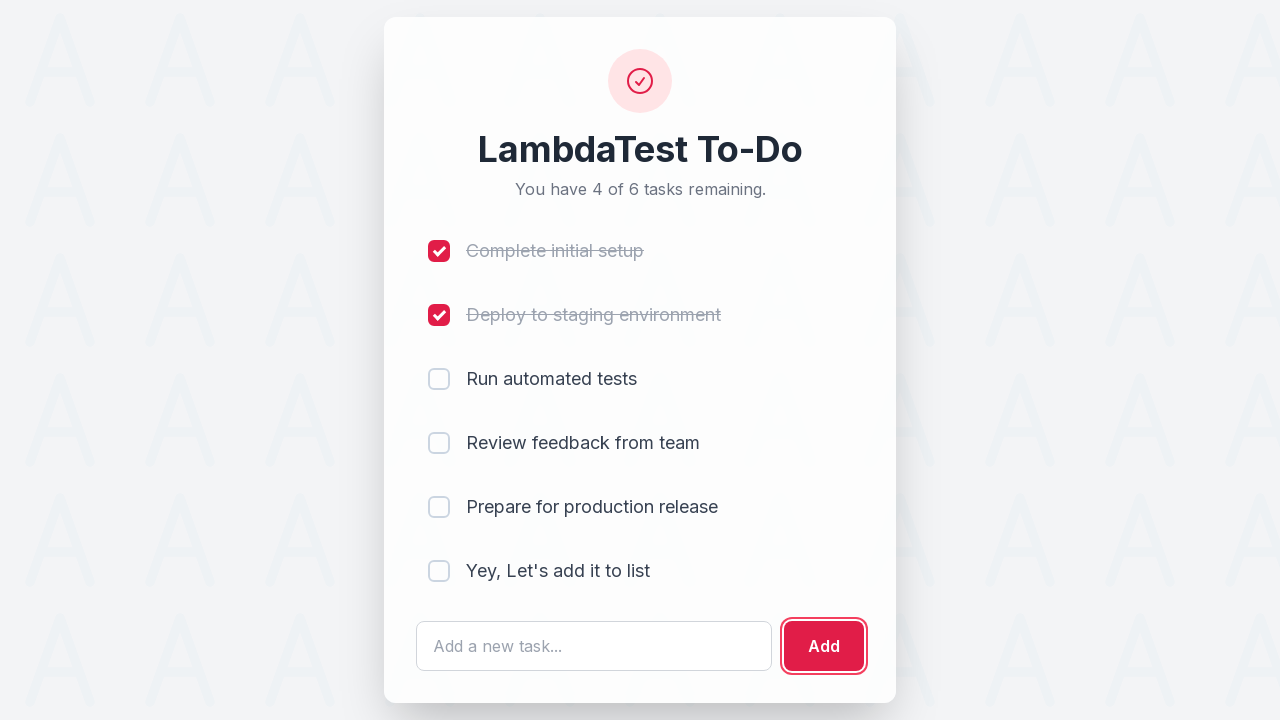